Navigates to the GitHub homepage and waits for the page to load, verifying the page is accessible.

Starting URL: https://www.github.com/

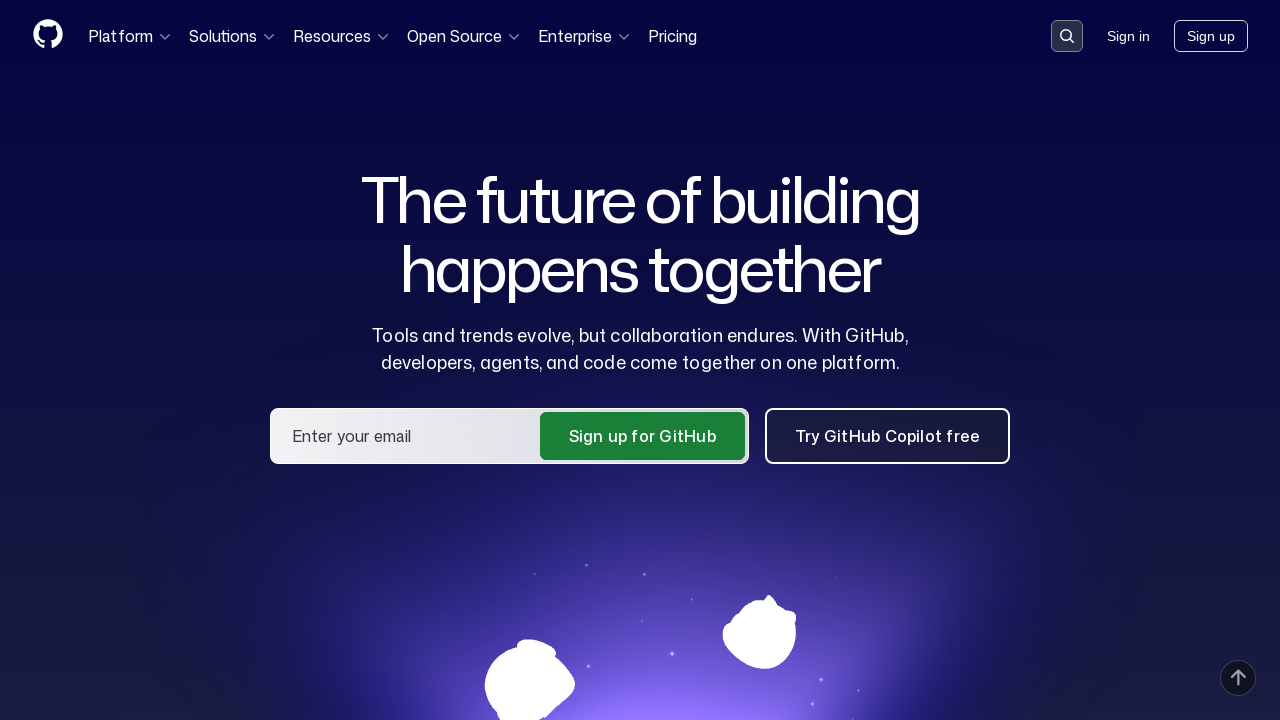

Navigated to GitHub homepage
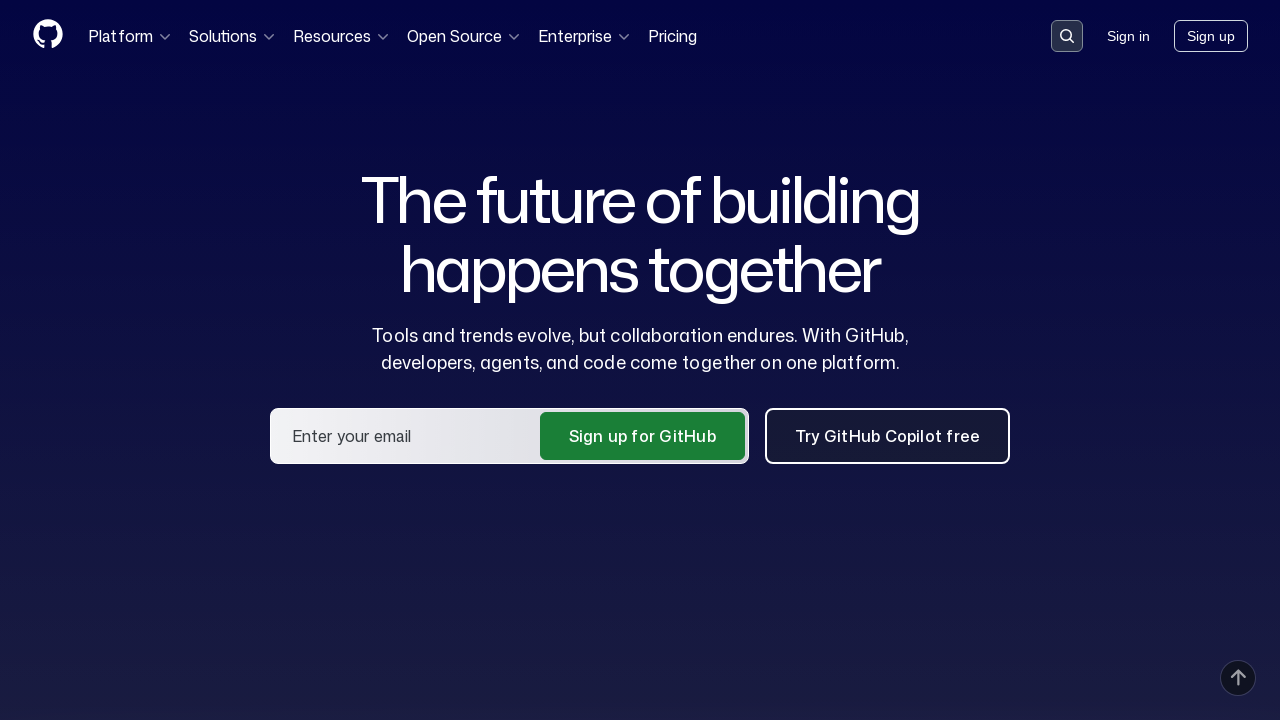

GitHub homepage loaded - network idle state reached
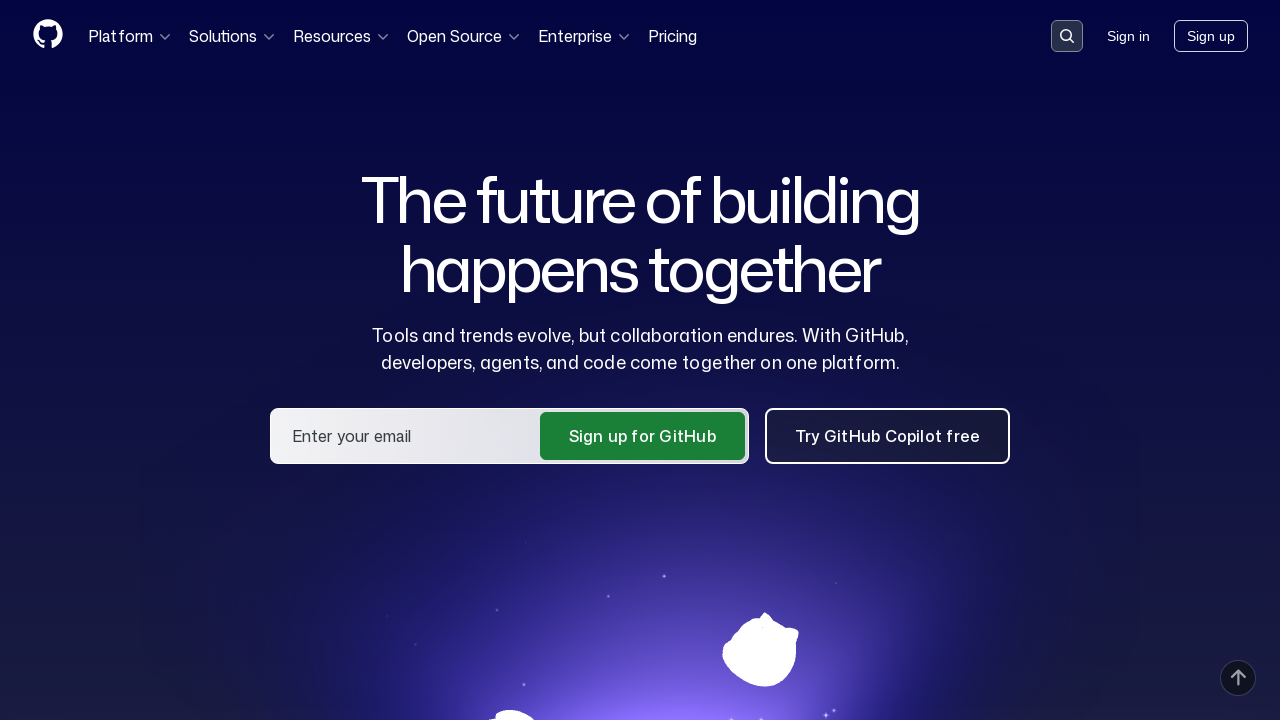

Header element found - GitHub homepage is accessible
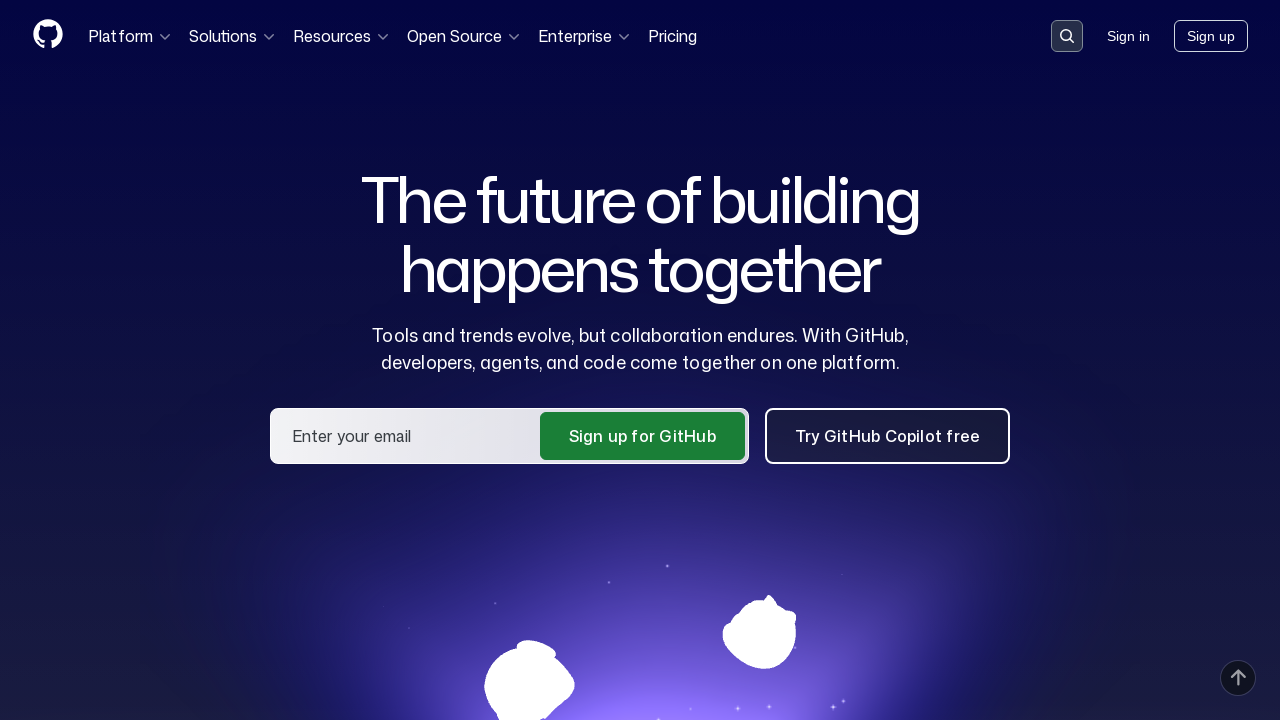

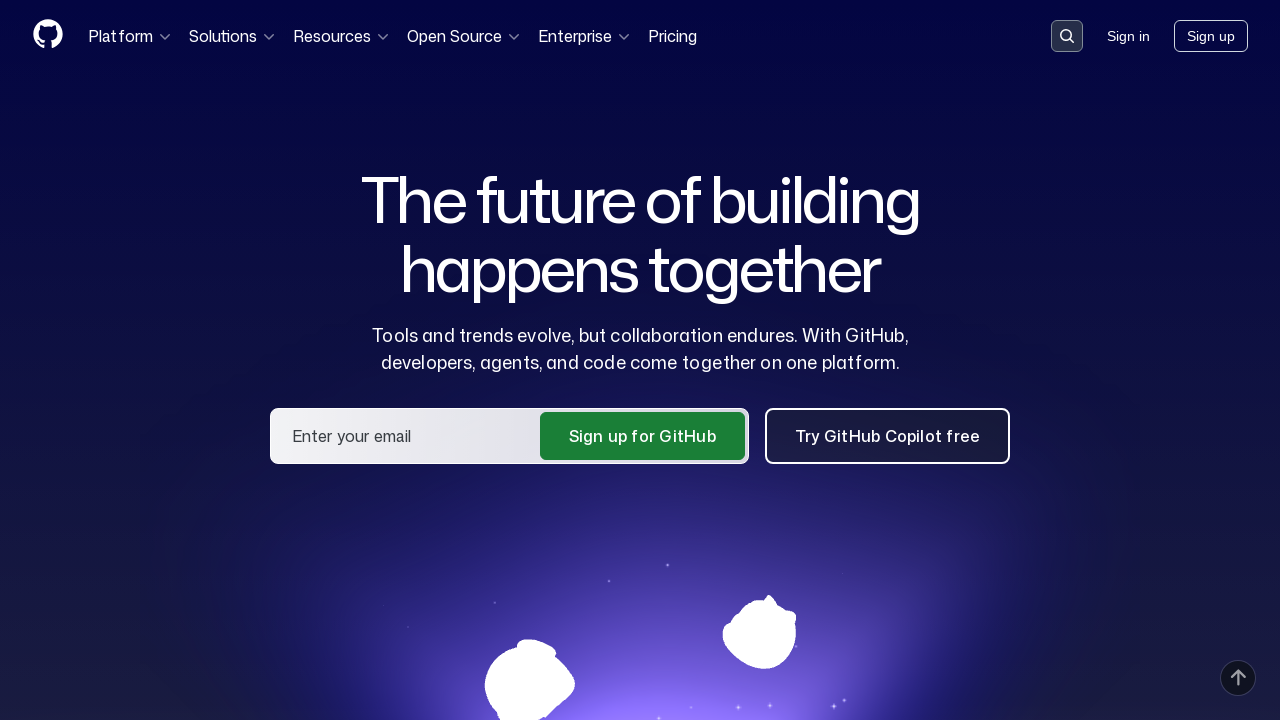